Tests clearing the complete state of all items by checking and unchecking the toggle all checkbox

Starting URL: https://demo.playwright.dev/todomvc

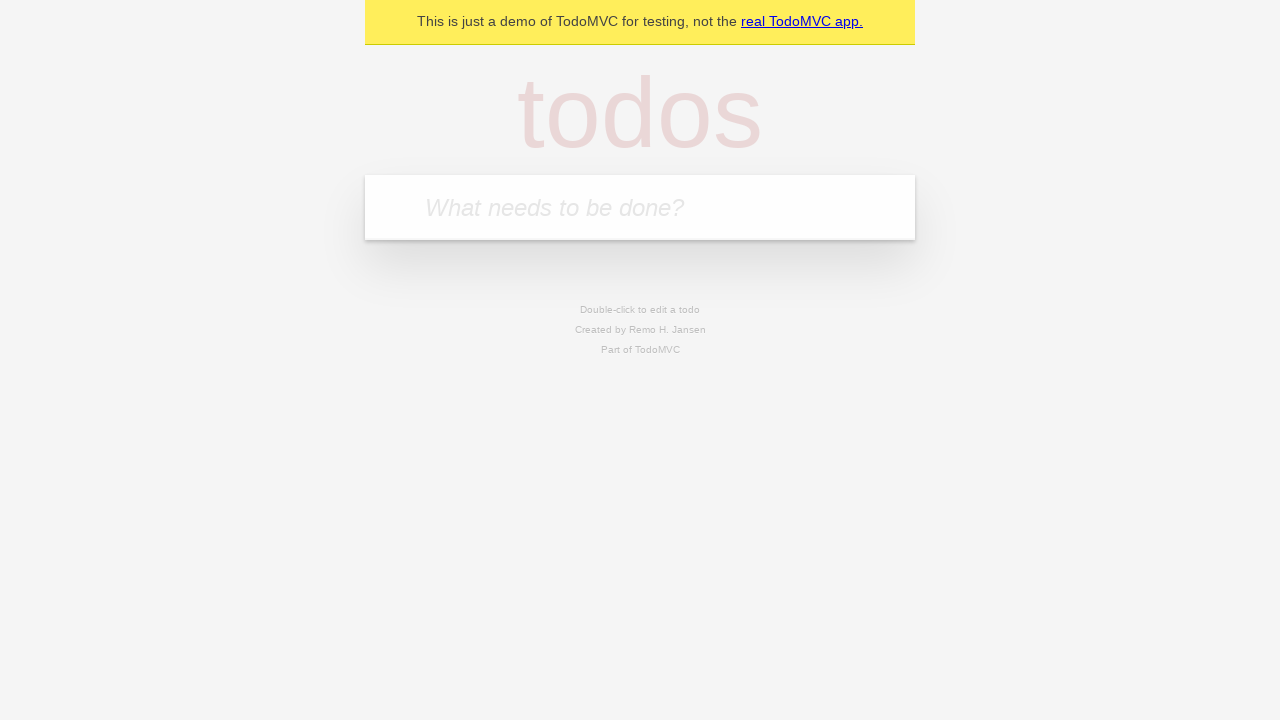

Filled todo input with 'buy some cheese' on internal:attr=[placeholder="What needs to be done?"i]
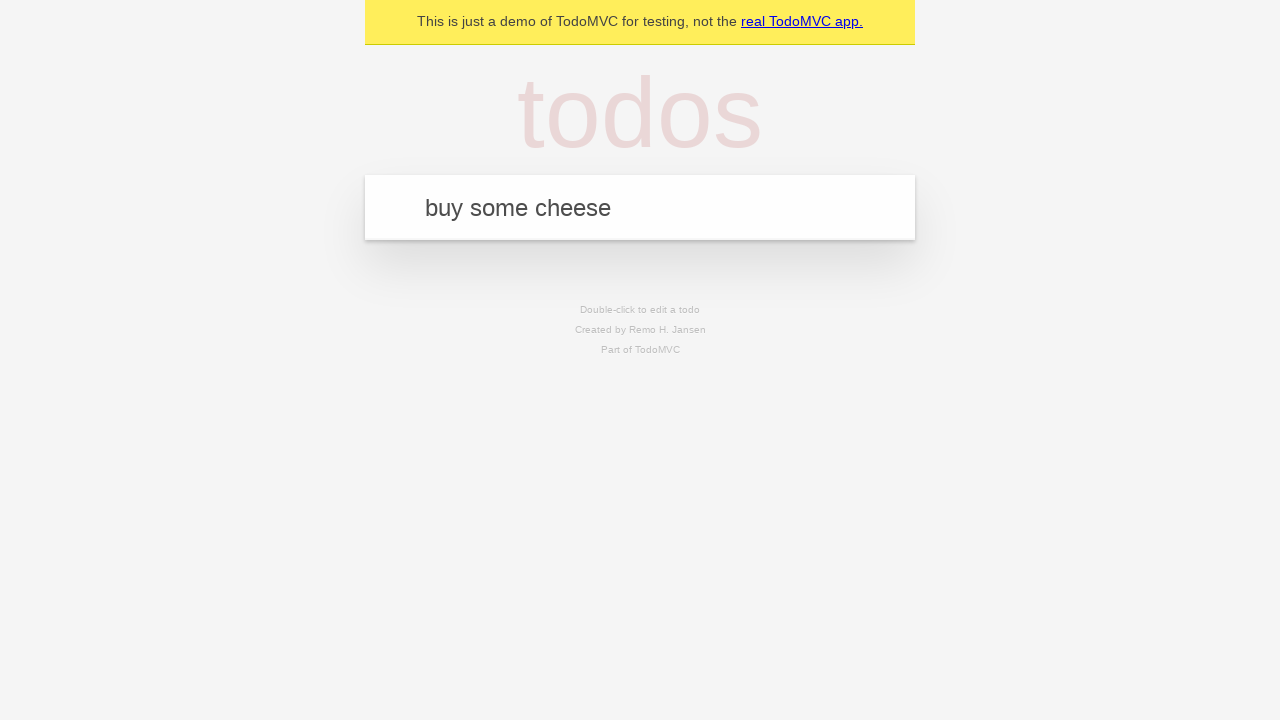

Pressed Enter to add todo item 'buy some cheese' on internal:attr=[placeholder="What needs to be done?"i]
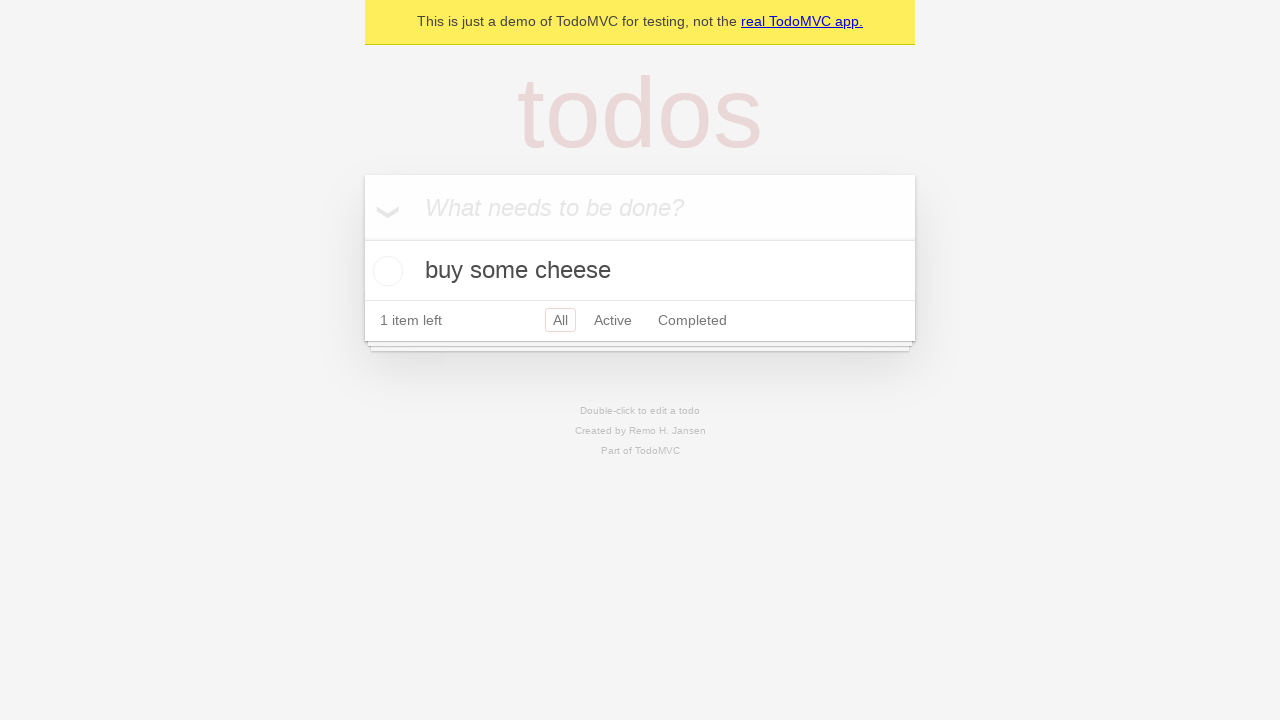

Filled todo input with 'feed the cat' on internal:attr=[placeholder="What needs to be done?"i]
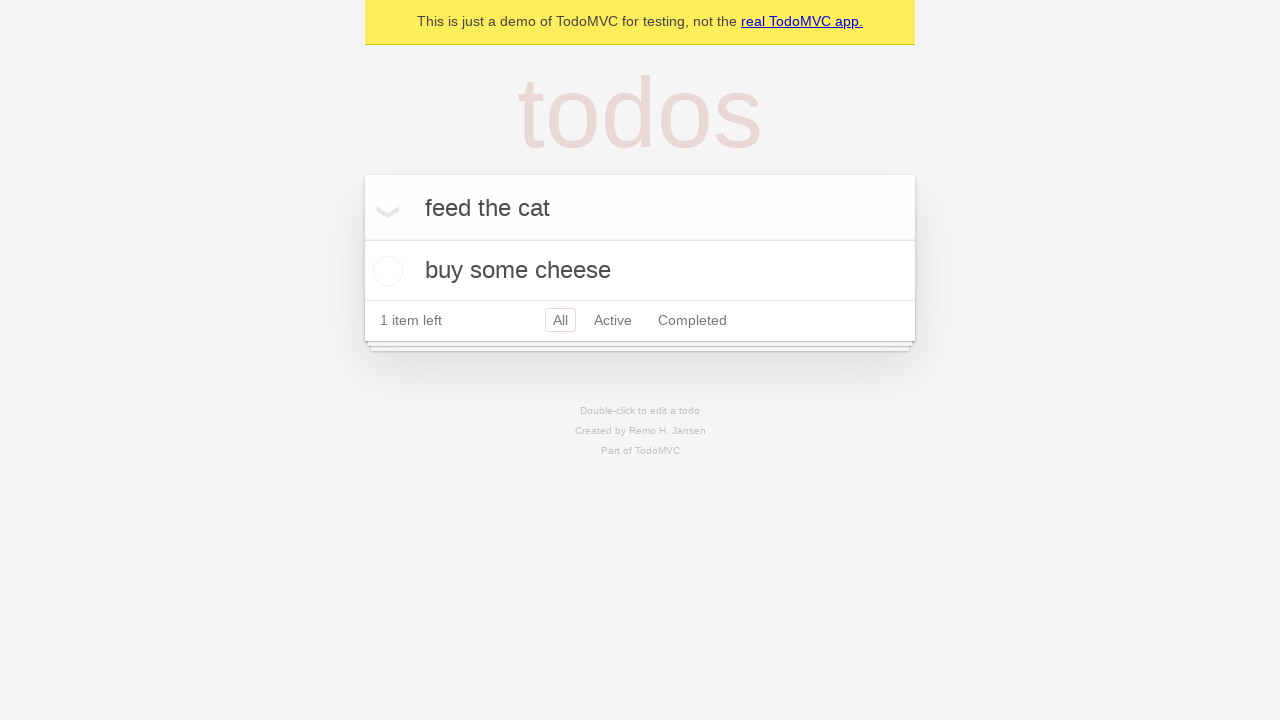

Pressed Enter to add todo item 'feed the cat' on internal:attr=[placeholder="What needs to be done?"i]
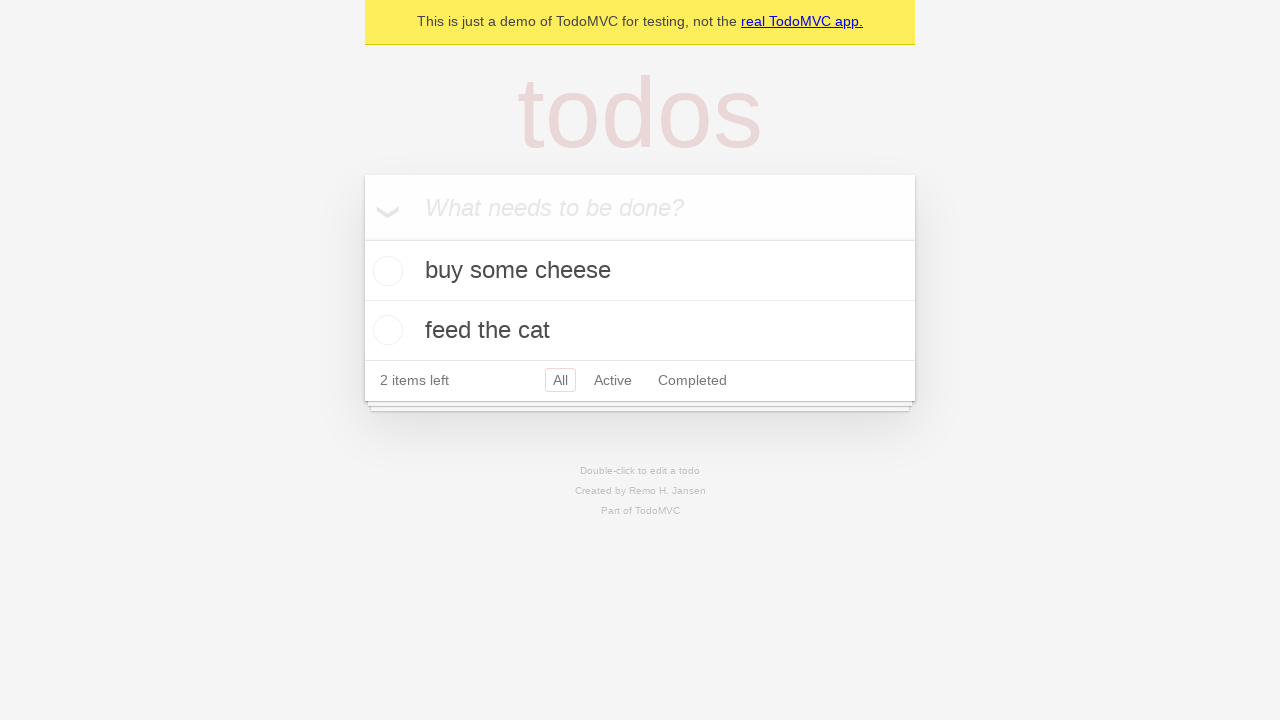

Filled todo input with 'book a doctors appointment' on internal:attr=[placeholder="What needs to be done?"i]
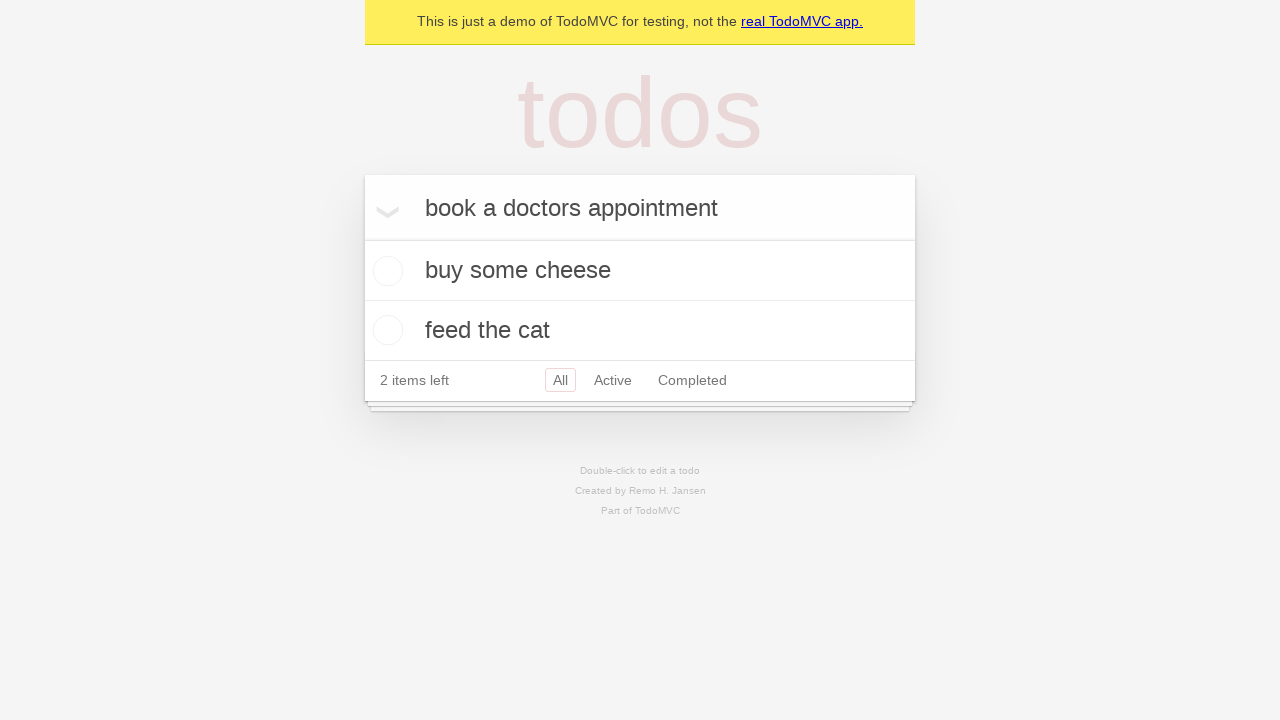

Pressed Enter to add todo item 'book a doctors appointment' on internal:attr=[placeholder="What needs to be done?"i]
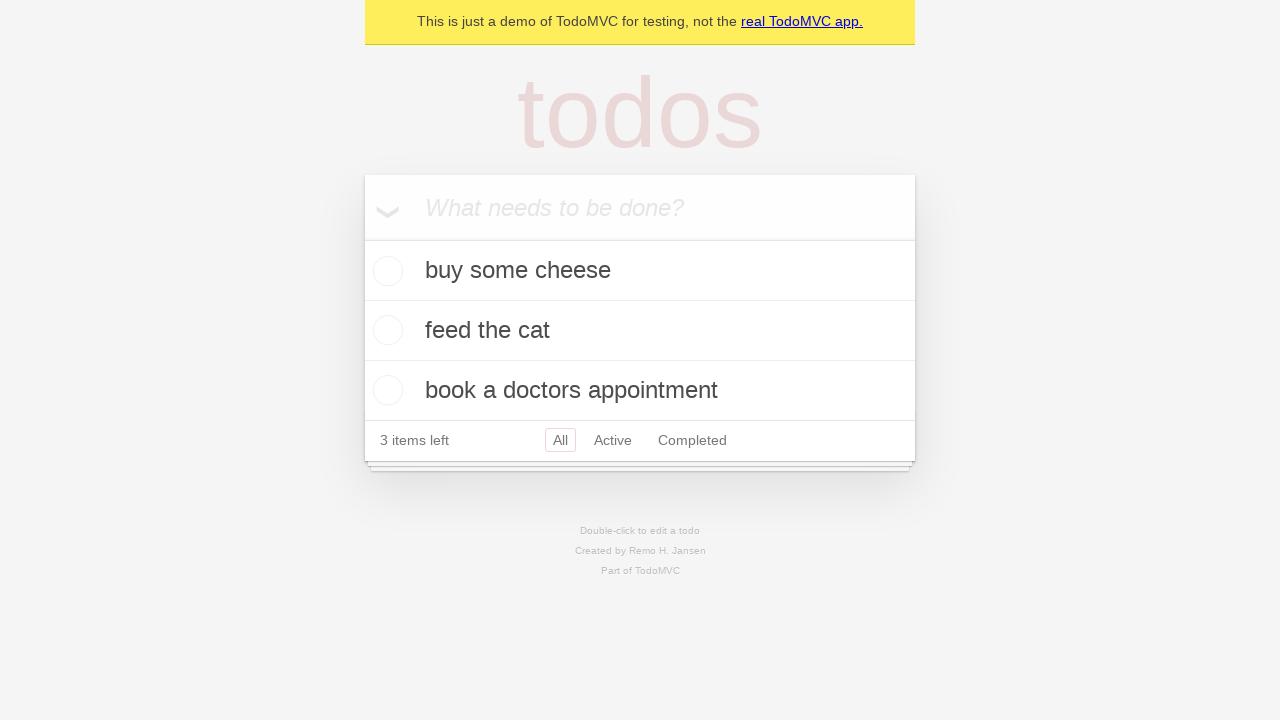

Clicked toggle all checkbox to mark all items as complete at (362, 238) on internal:label="Mark all as complete"i
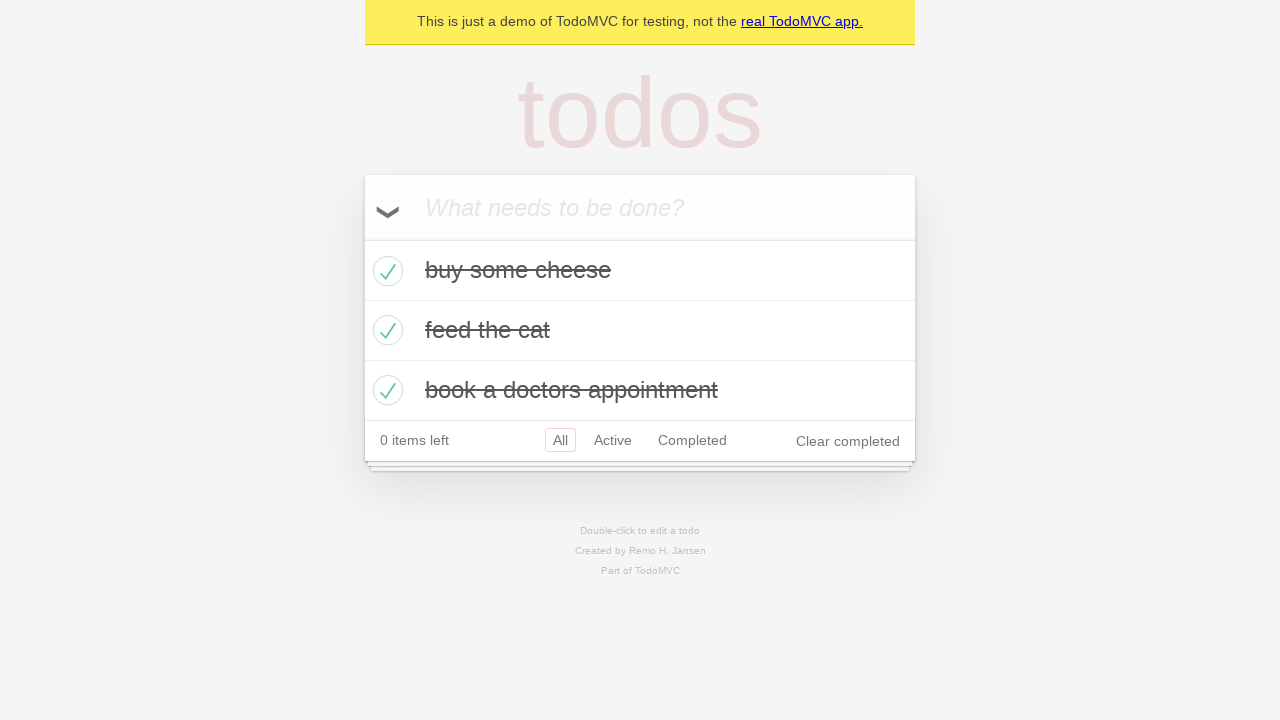

Clicked toggle all checkbox to uncheck all items at (362, 238) on internal:label="Mark all as complete"i
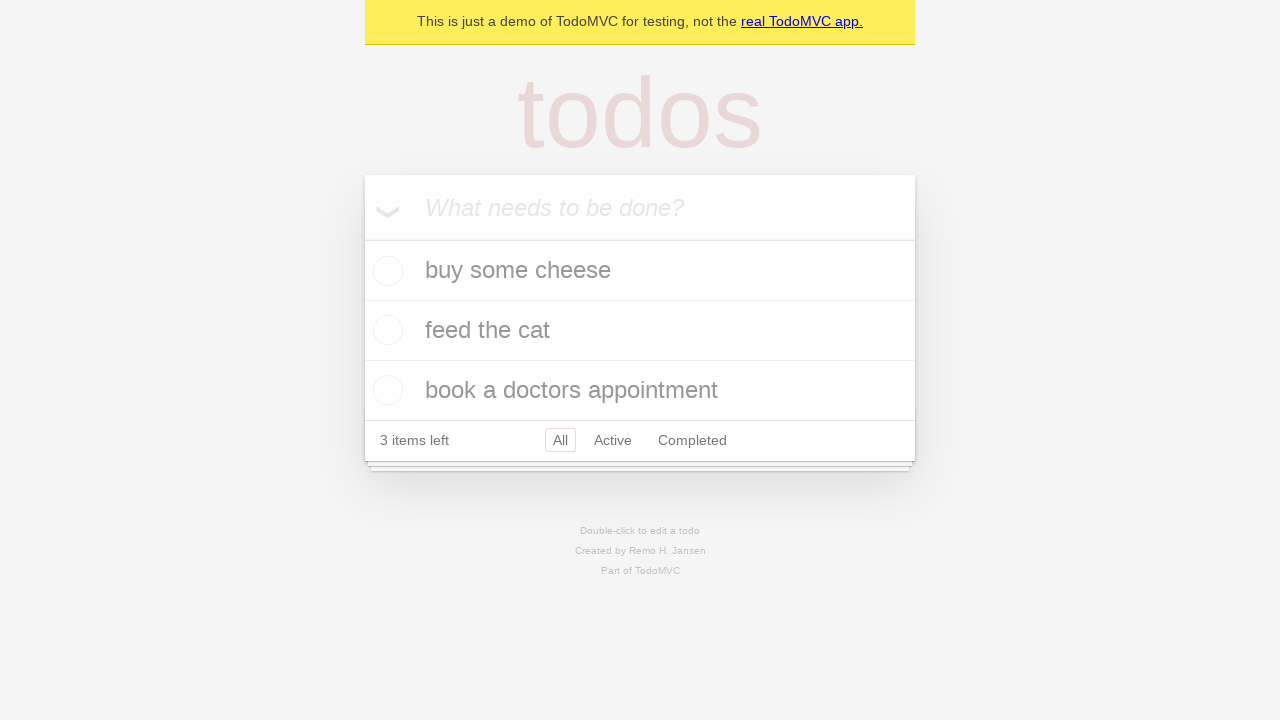

Verified todo items are loaded on the page
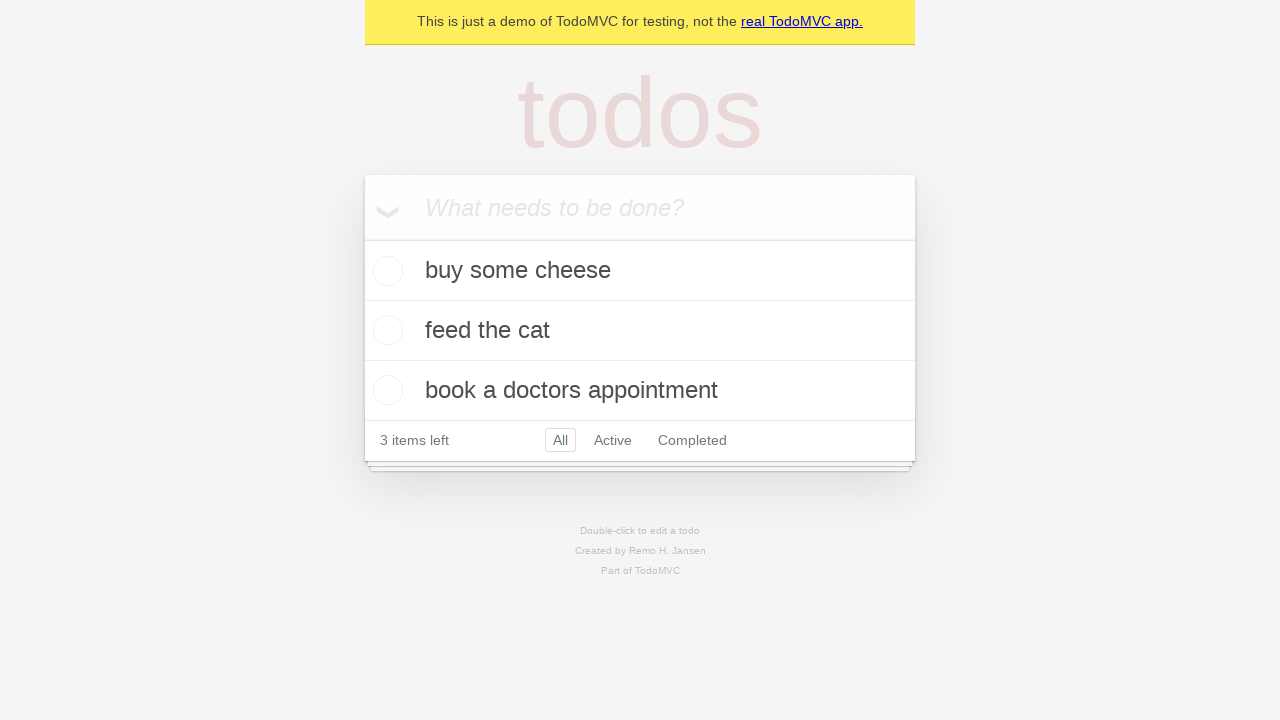

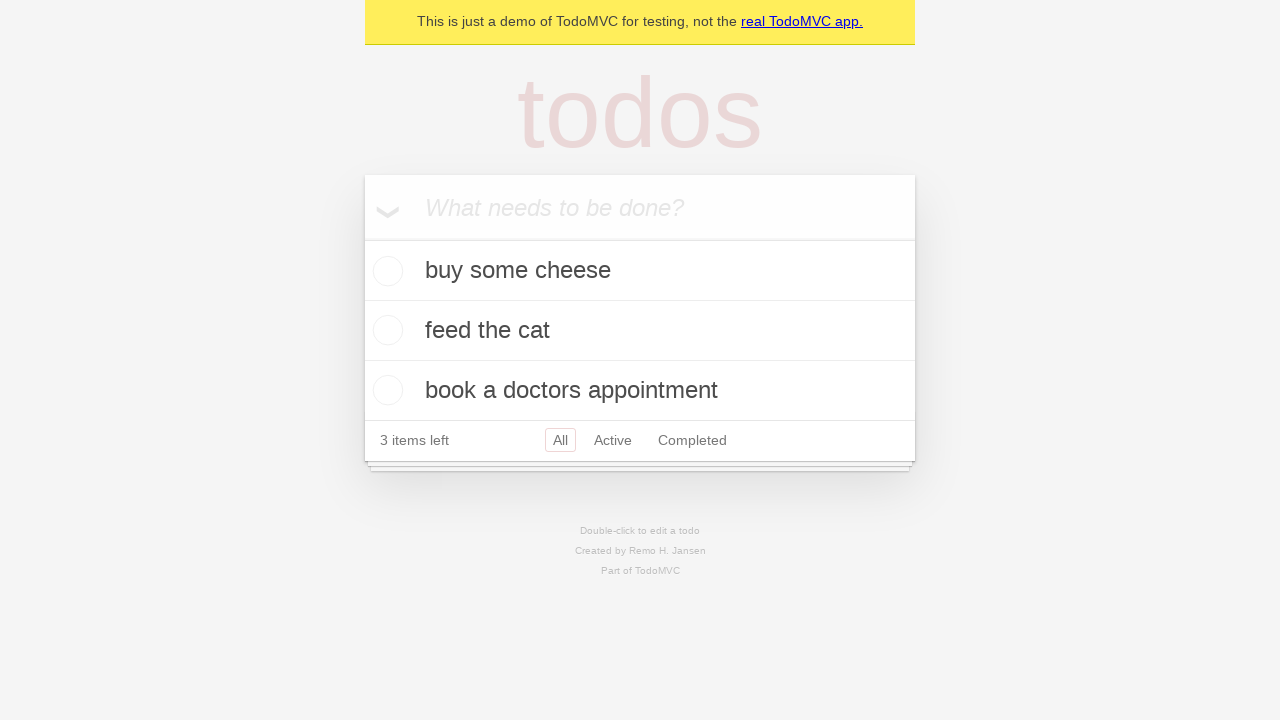